Tests registration failure when first name contains a comma character

Starting URL: https://www.sharelane.com/cgi-bin/register.py?page=1&zip_code=12787

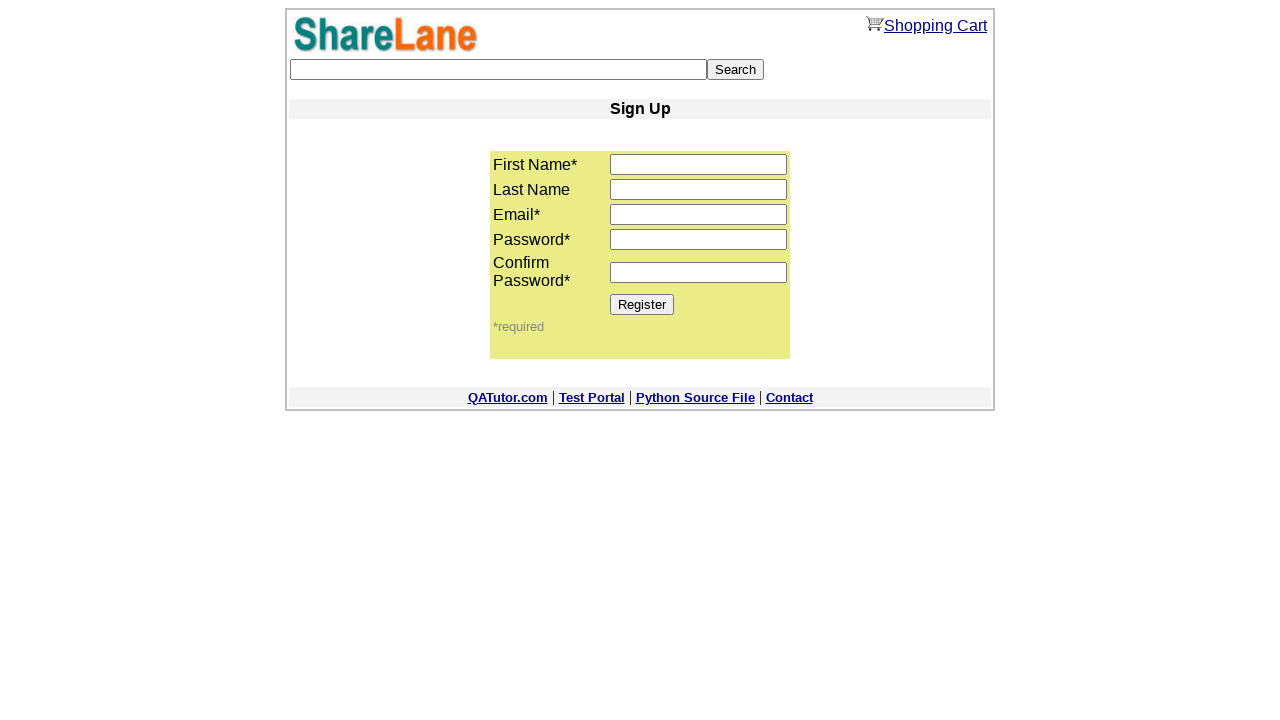

Filled first name field with 'David,Miller' containing comma character on input[name='first_name']
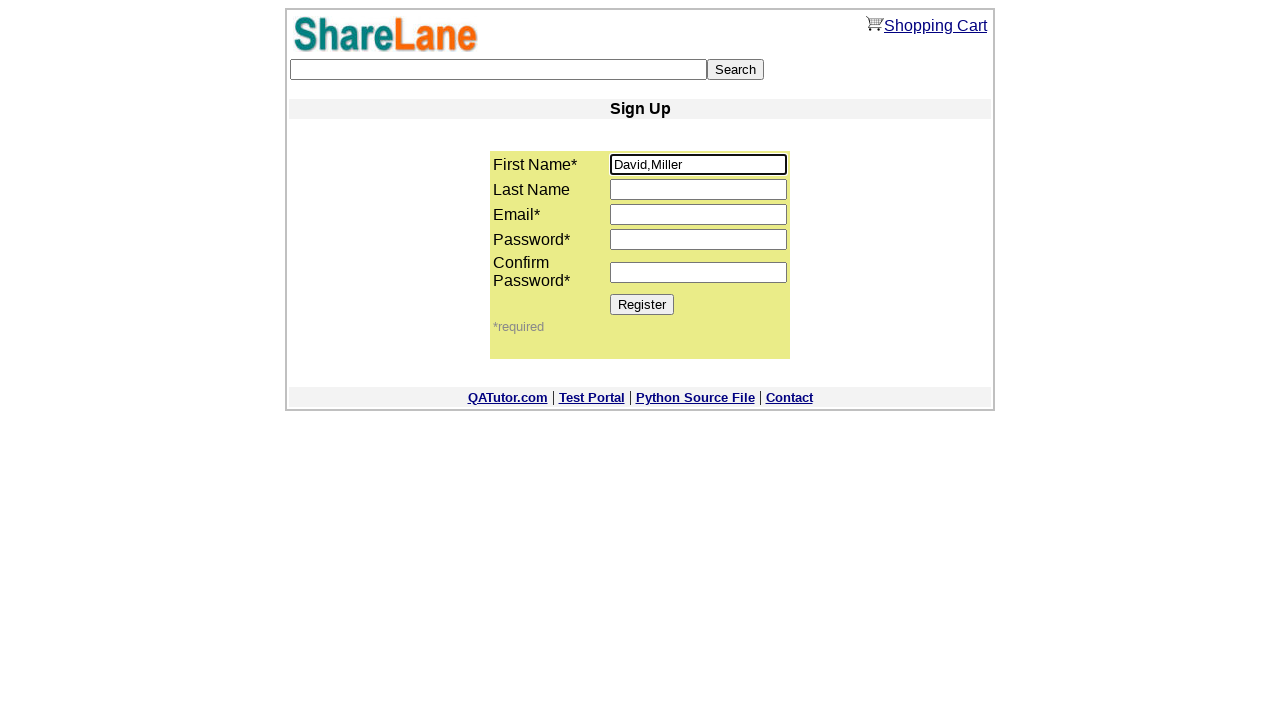

Filled last name field with 'Thompson' on input[name='last_name']
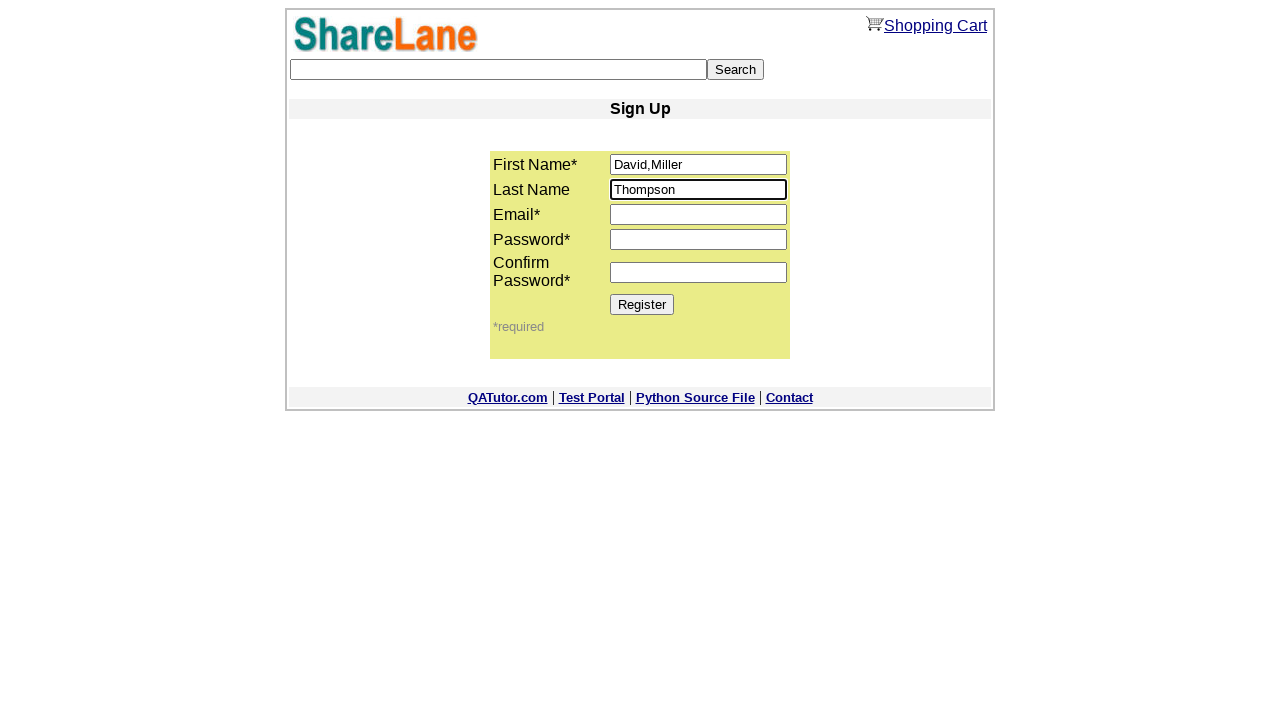

Filled email field with 'dthompson456@webmail.org' on input[name='email']
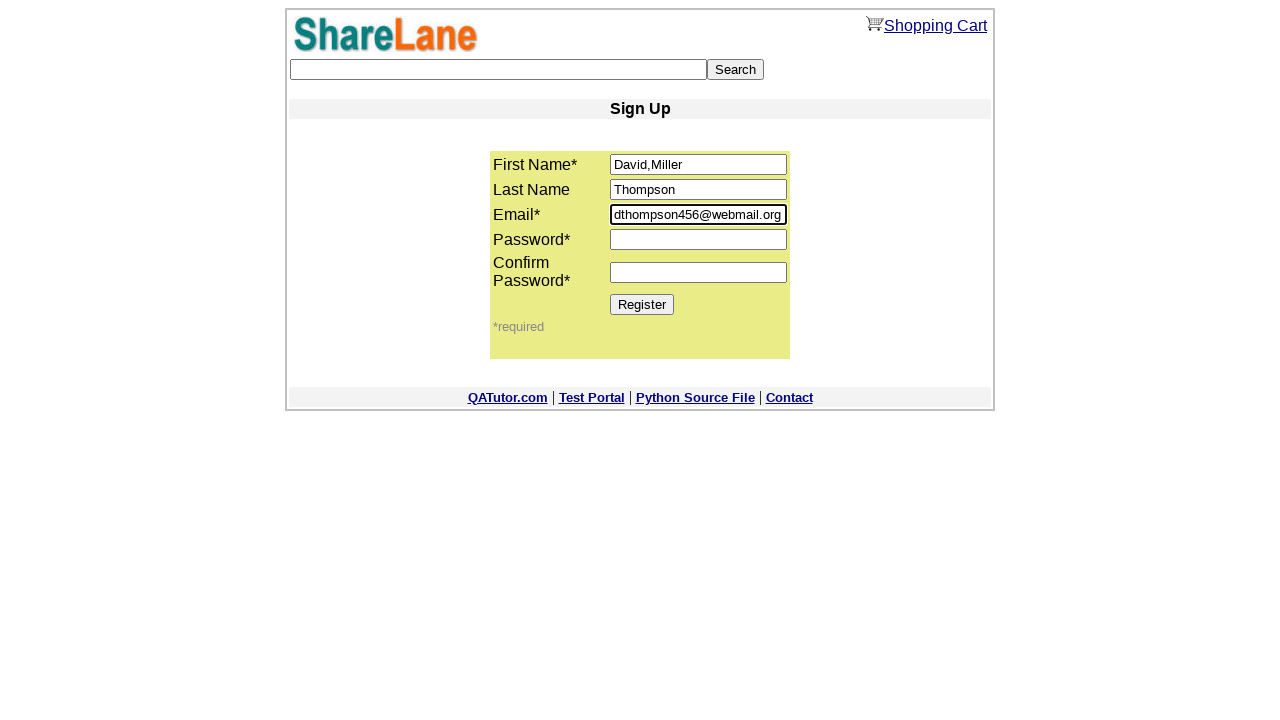

Filled password field with 'qwerty123' on input[name='password1']
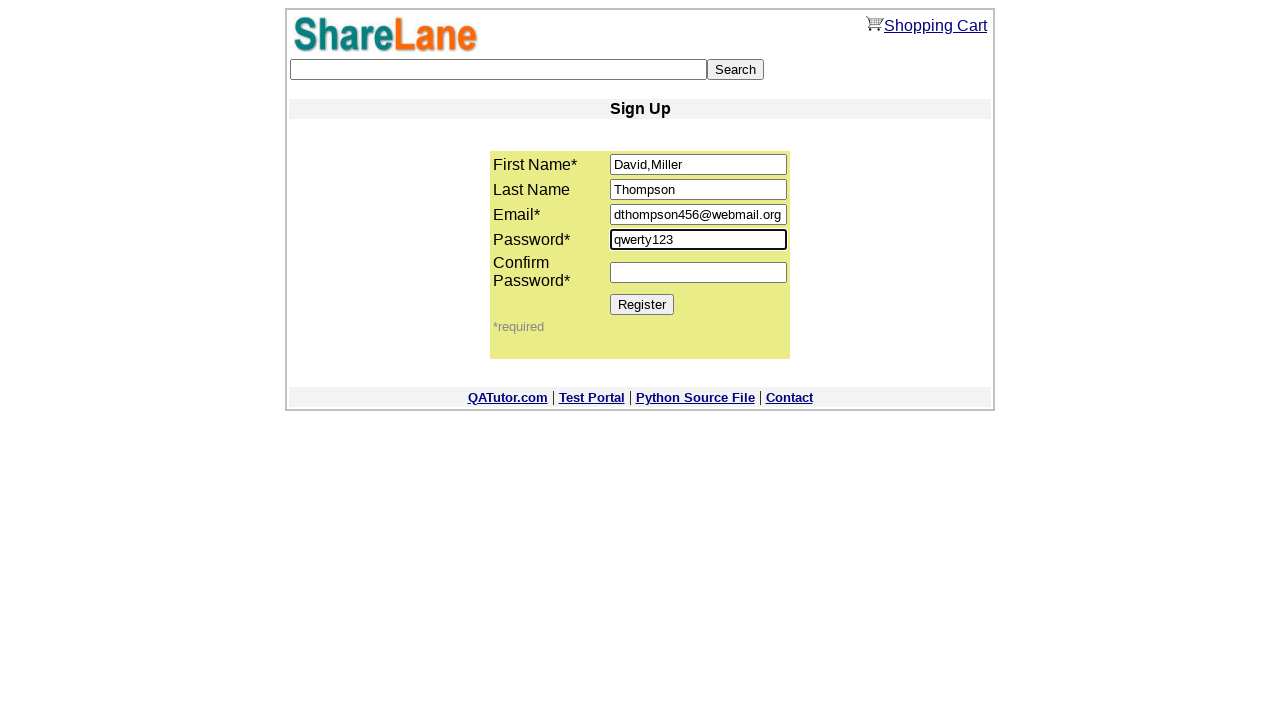

Filled password confirmation field with 'qwerty123' on input[name='password2']
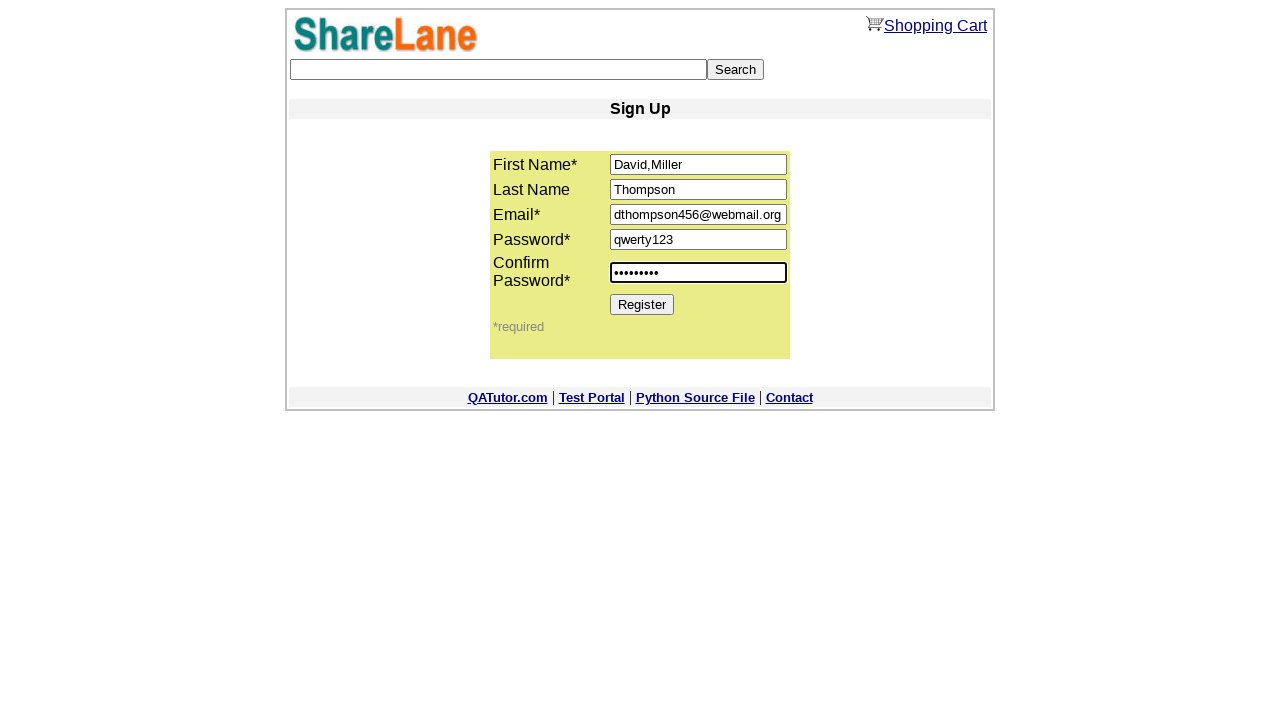

Clicked Register button to attempt form submission at (642, 304) on [value='Register']
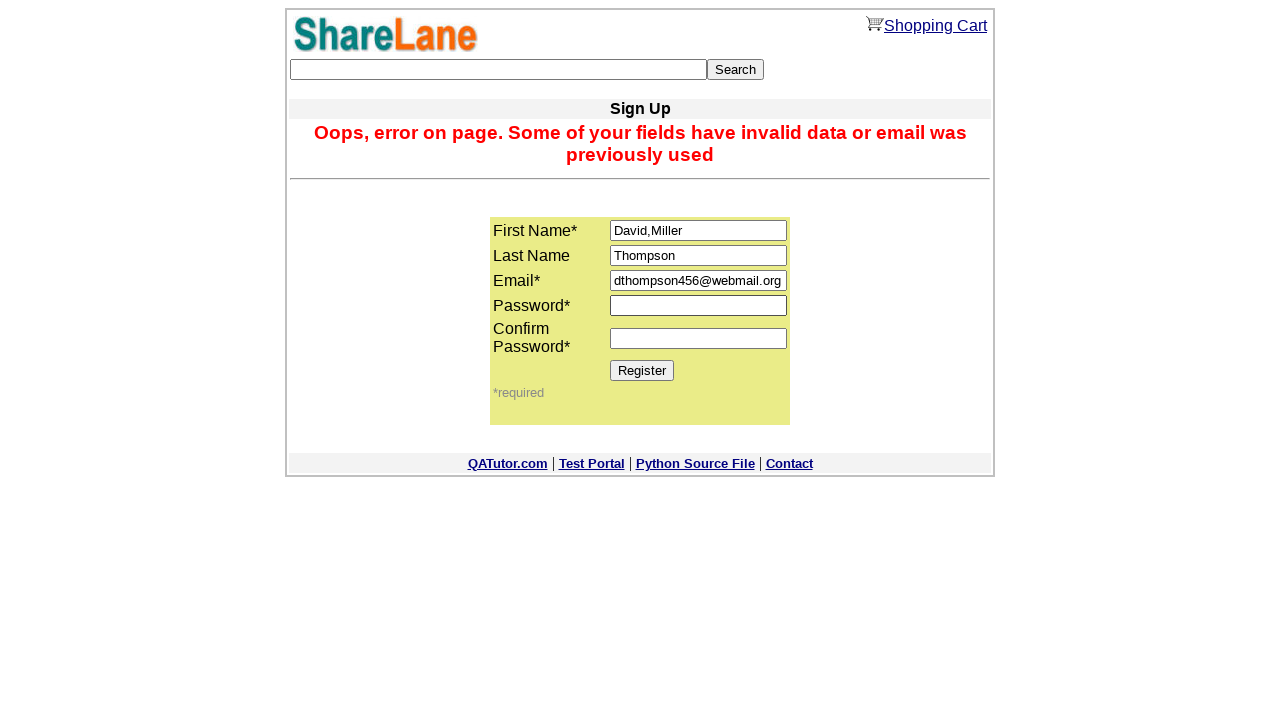

Verified that form did not submit - first name field still present, confirming registration failure due to comma in first name
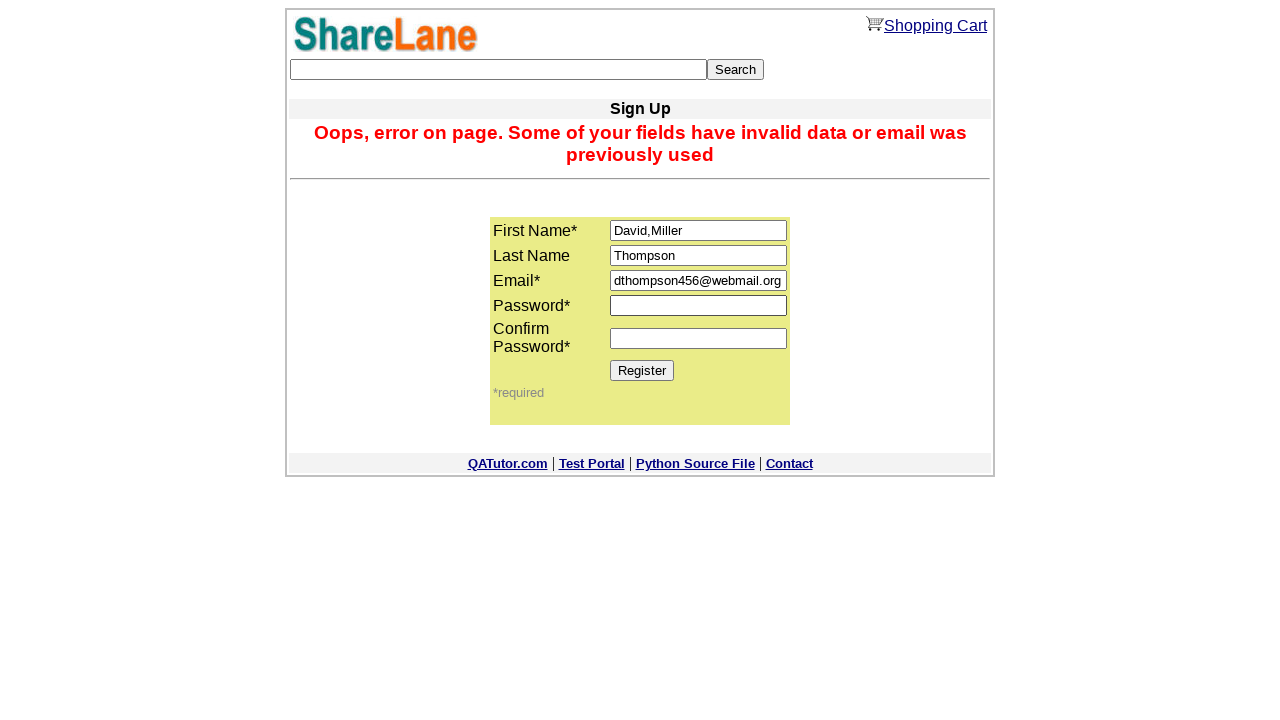

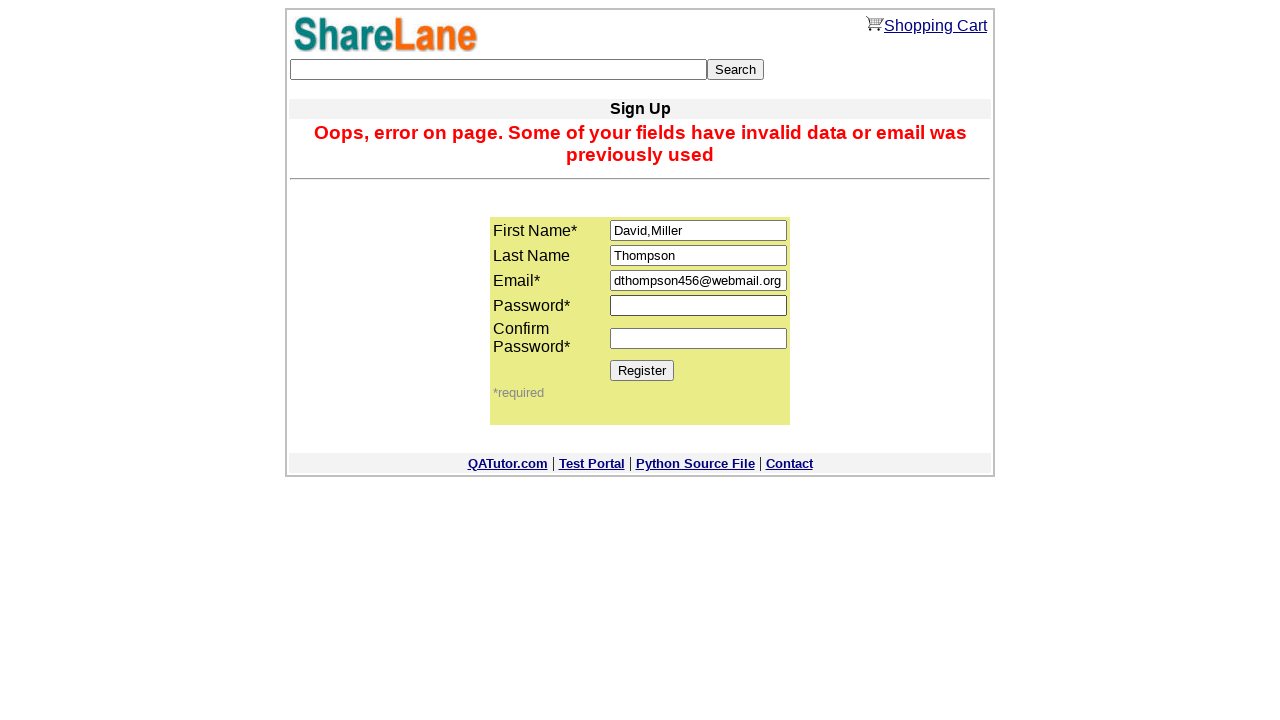